Tests FAQ accordion question 1 by clicking it and verifying the answer text about one scooter per order is displayed correctly

Starting URL: https://qa-scooter.praktikum-services.ru/

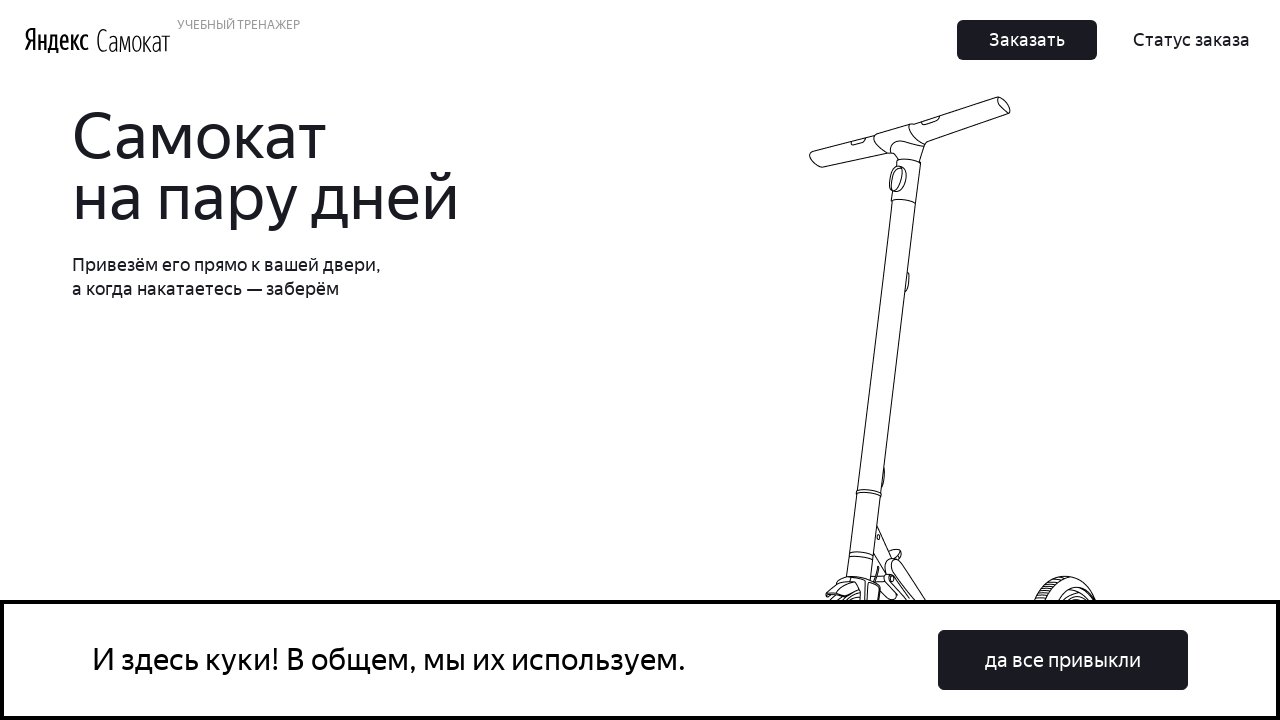

Clicked FAQ accordion question 1 at (967, 360) on #accordion__heading-1
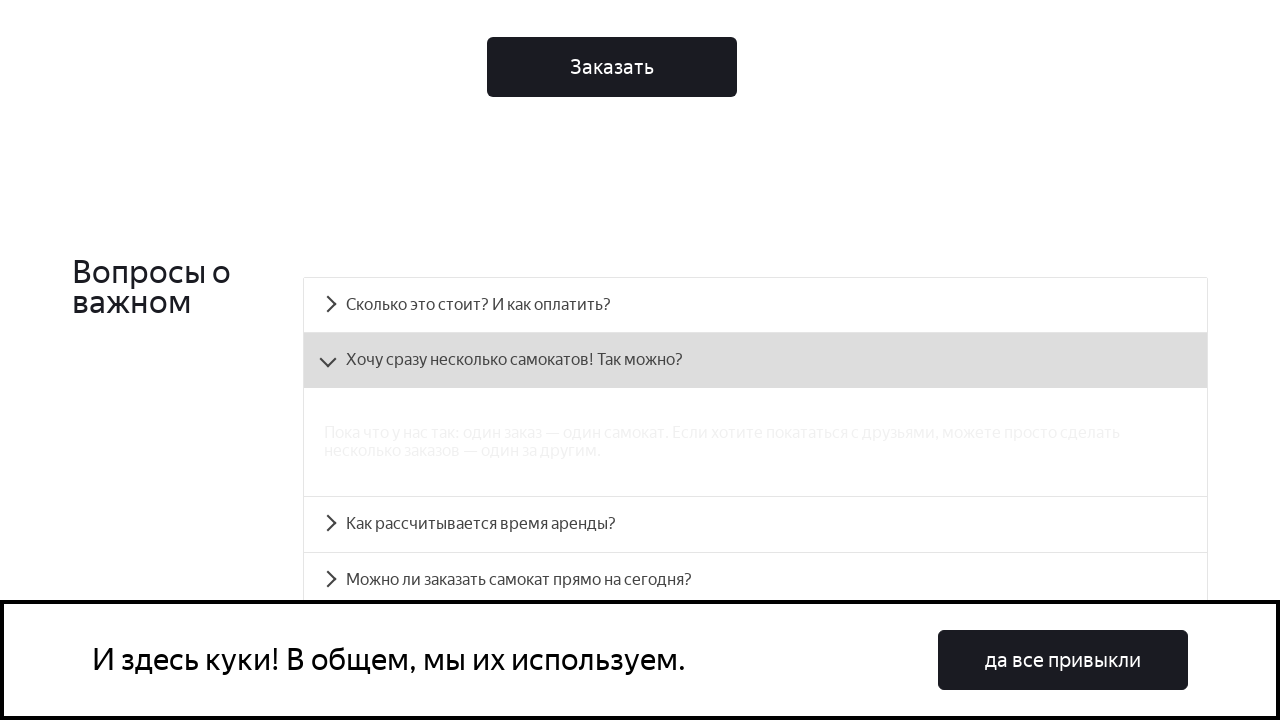

Answer panel for question 1 became visible
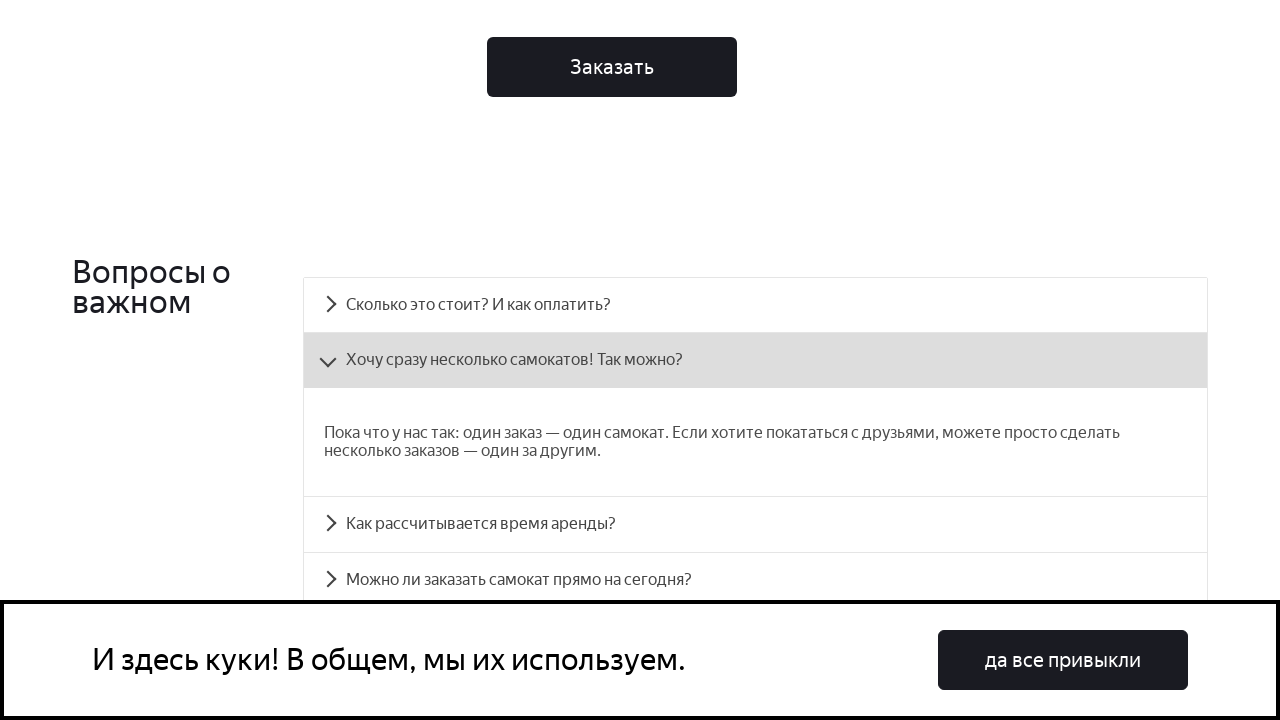

Retrieved answer text from question 1 panel
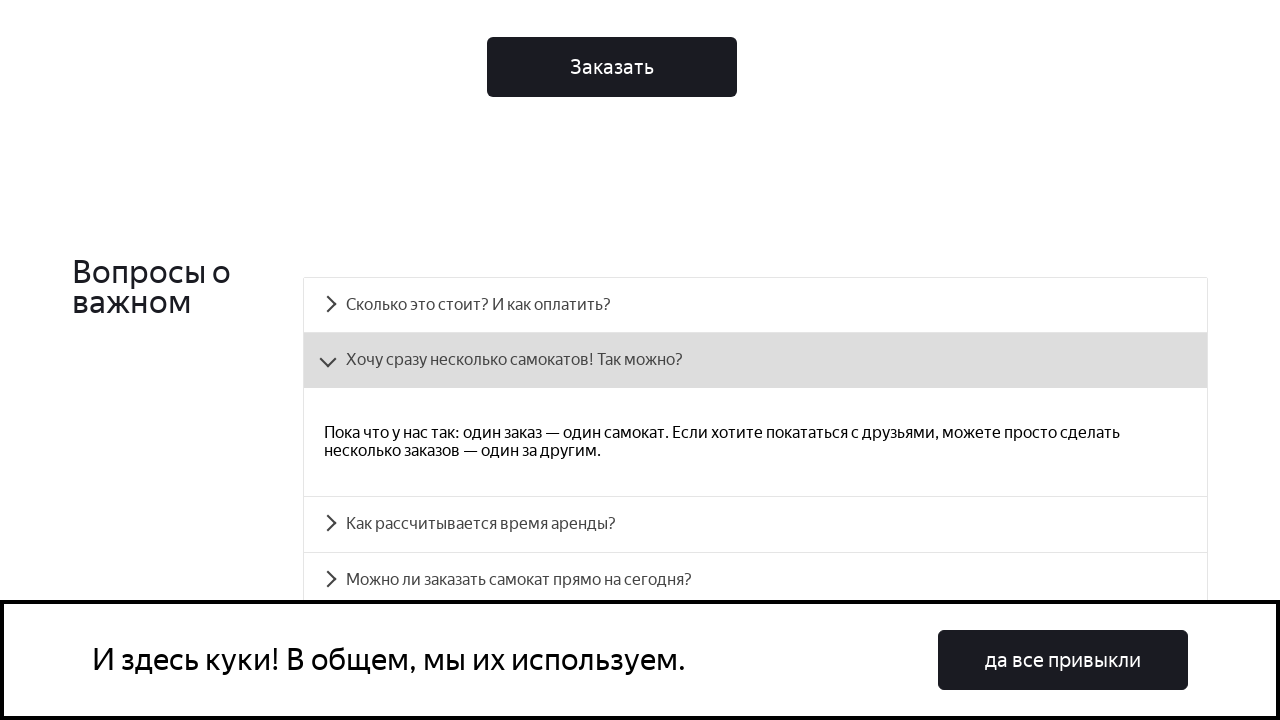

Verified answer text matches expected text about one scooter per order
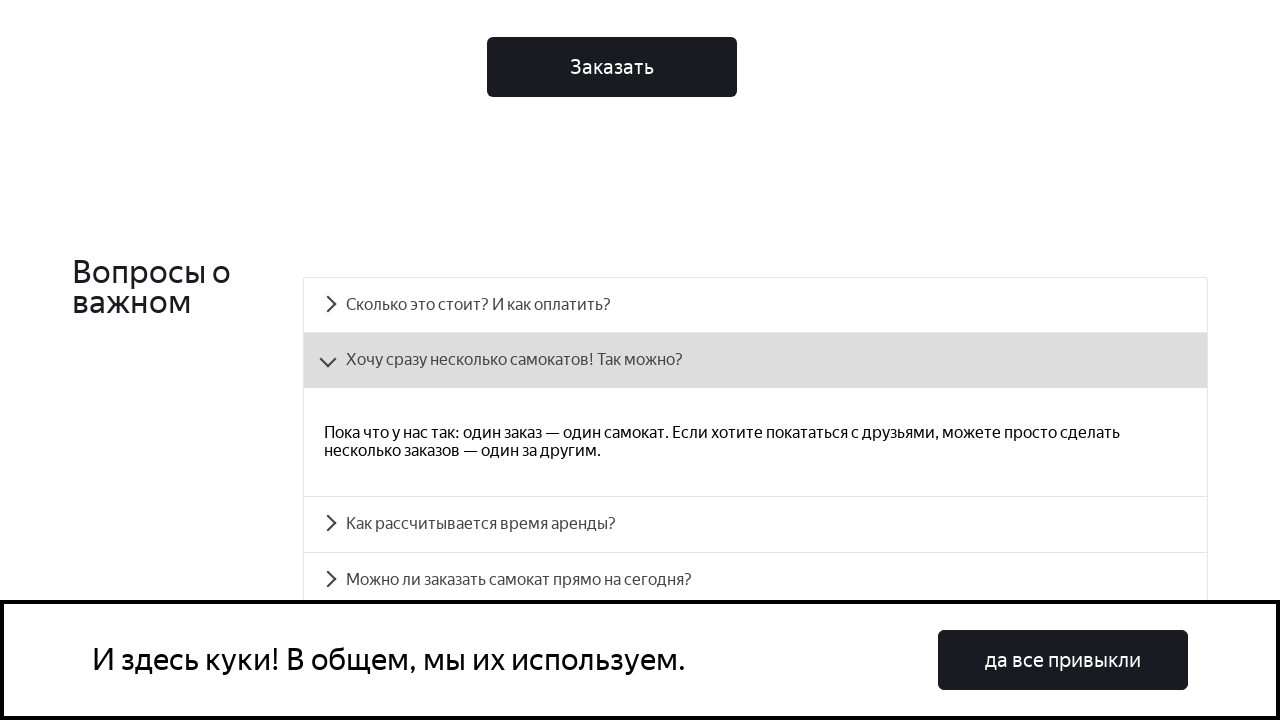

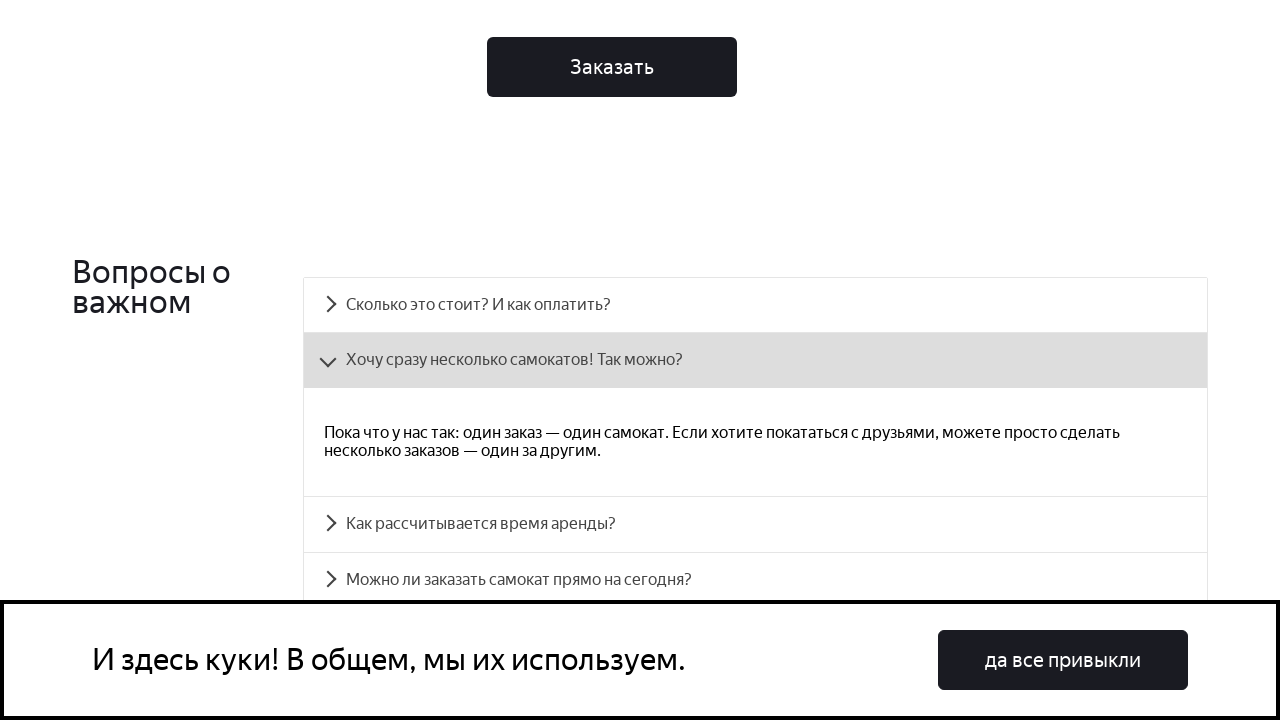